Tests a slow calculator web application by setting a delay, entering a calculation (7 + 8), and verifying the result equals 15

Starting URL: https://bonigarcia.dev/selenium-webdriver-java/slow-calculator.html

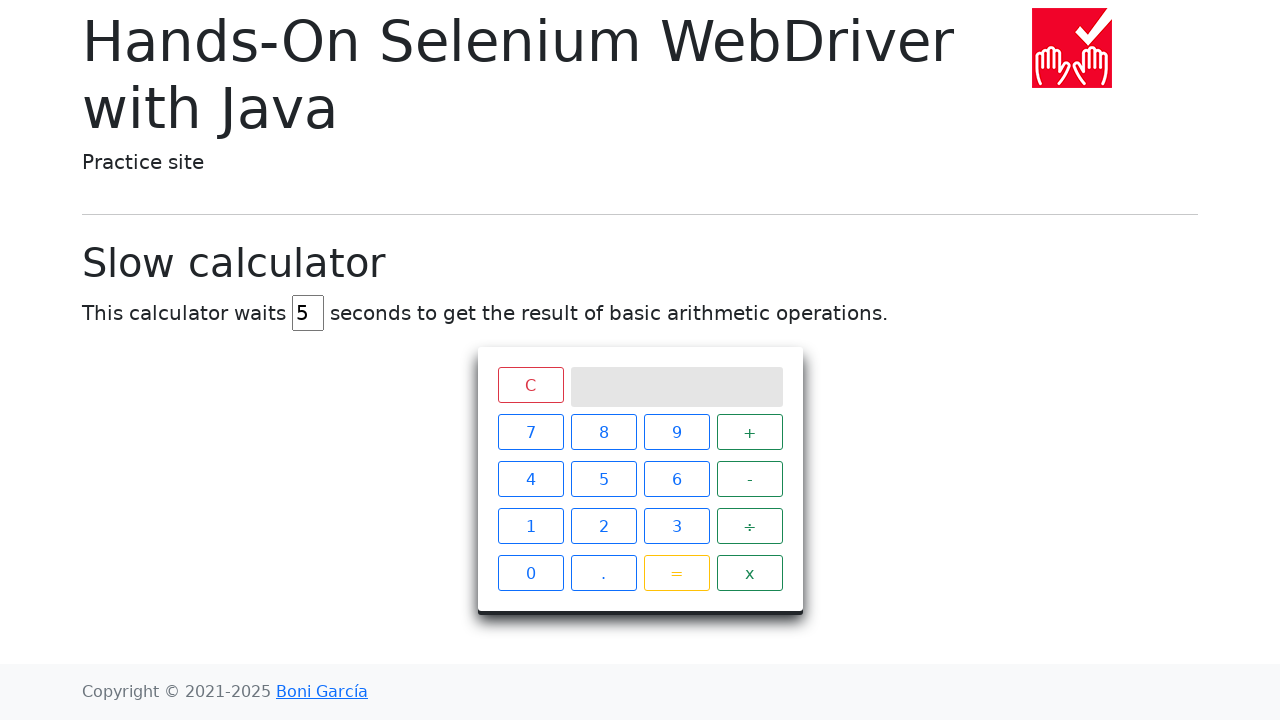

Navigated to slow calculator application
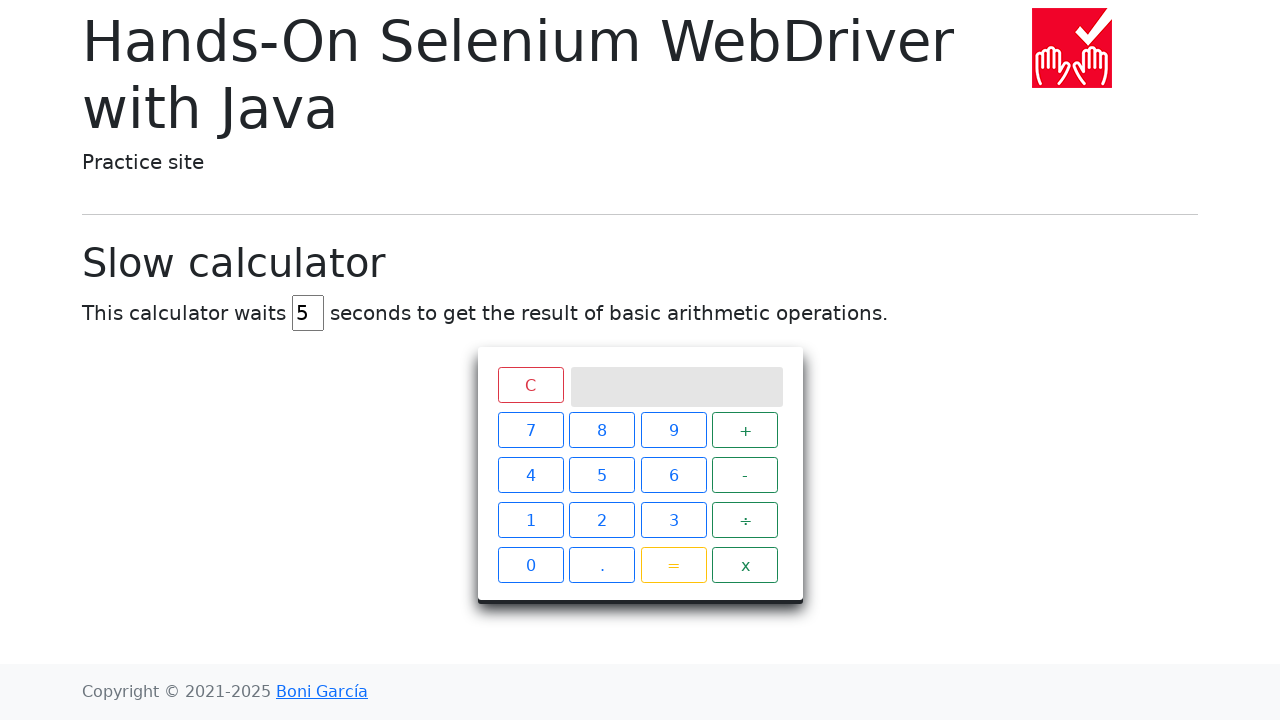

Cleared the delay input field on #delay
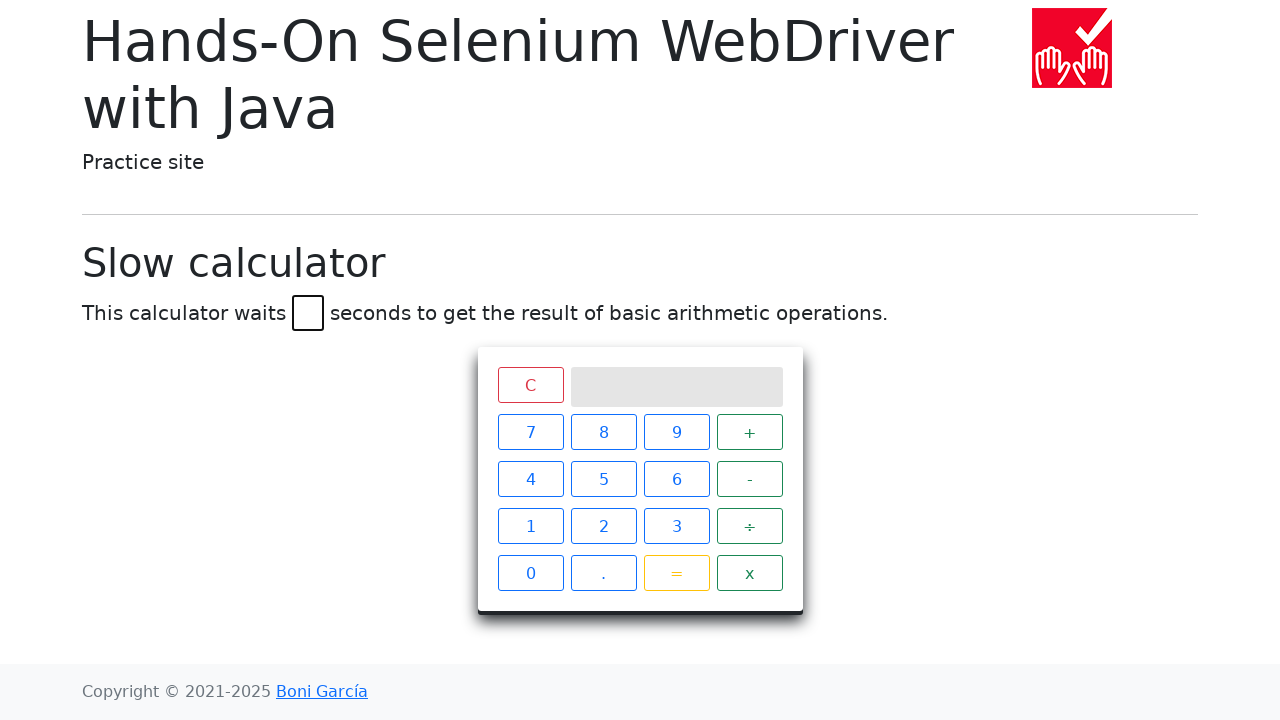

Set delay to 45 seconds on #delay
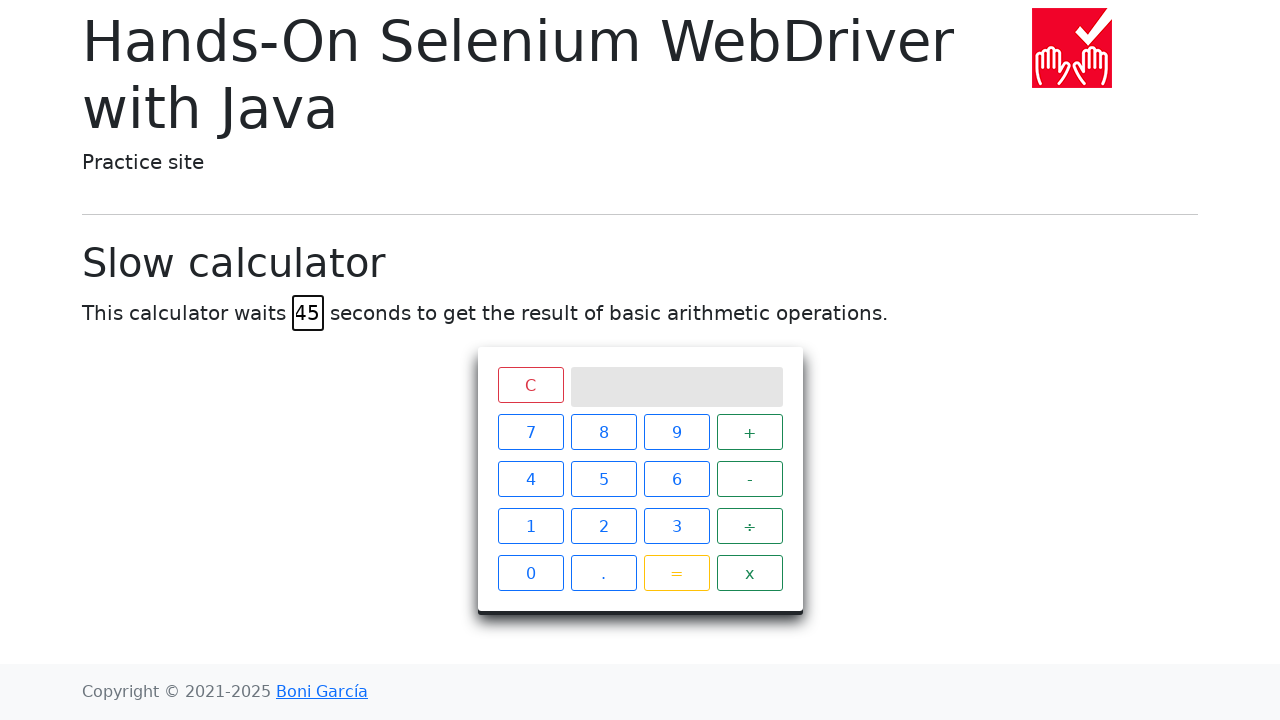

Clicked number 7 at (530, 432) on xpath=//span[text()='7']
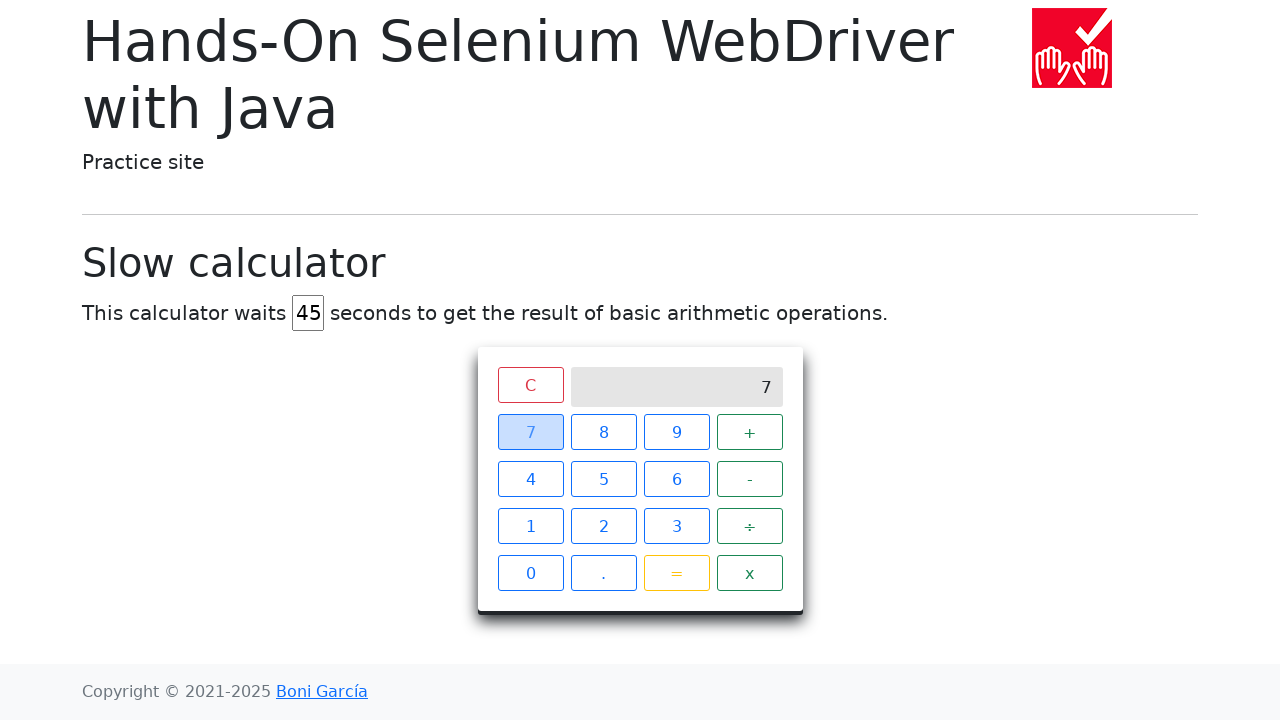

Clicked plus operator at (750, 432) on xpath=//span[text()='+']
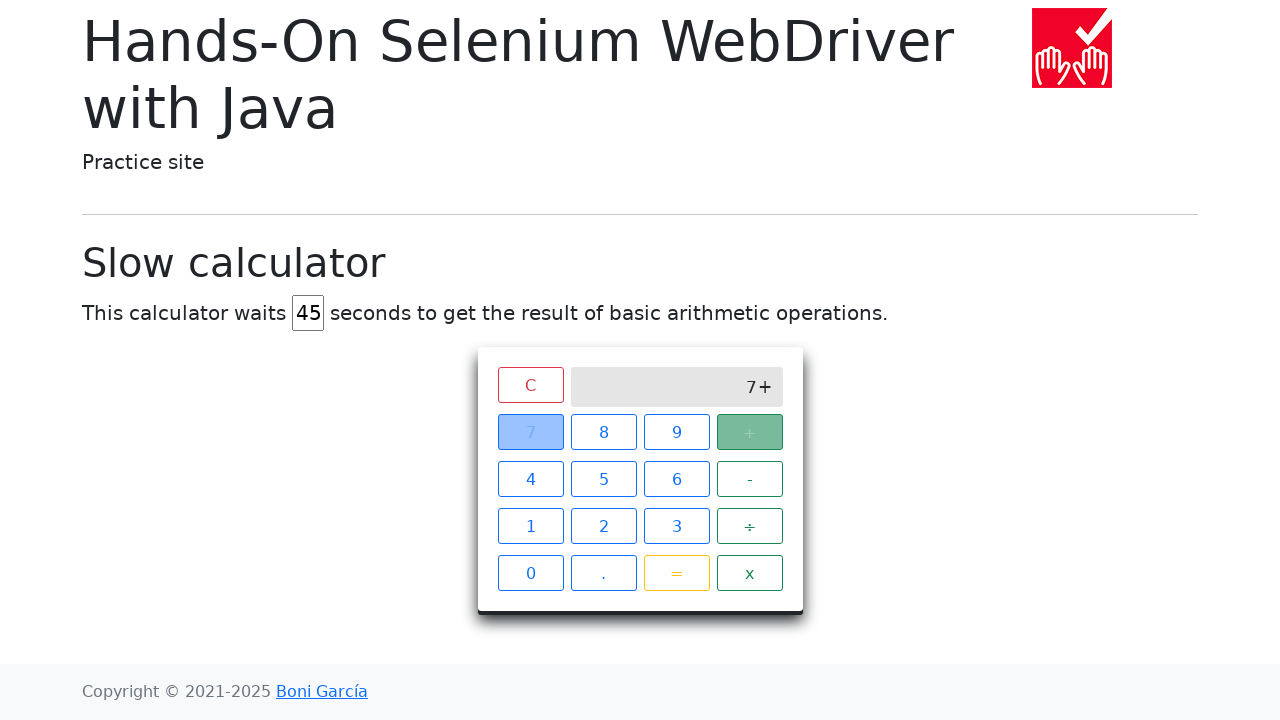

Clicked number 8 at (604, 432) on xpath=//span[text()='8']
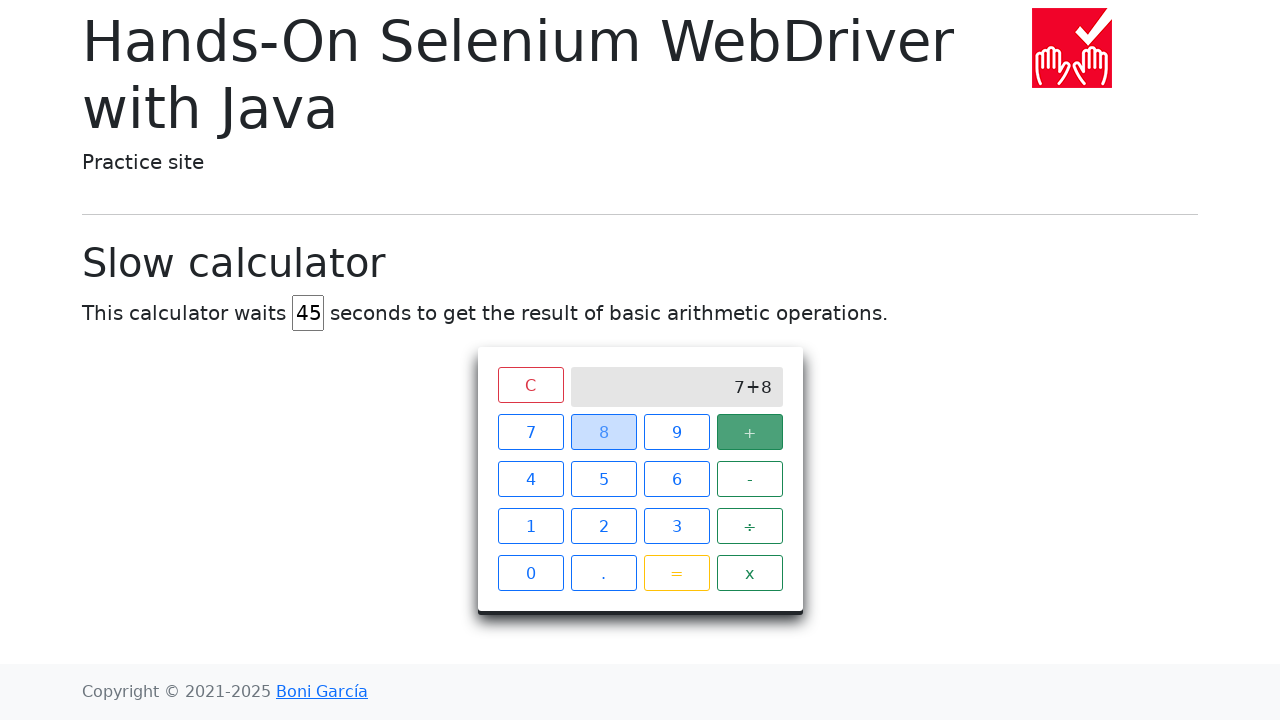

Clicked equals button to submit calculation at (676, 573) on xpath=//span[text()='=']
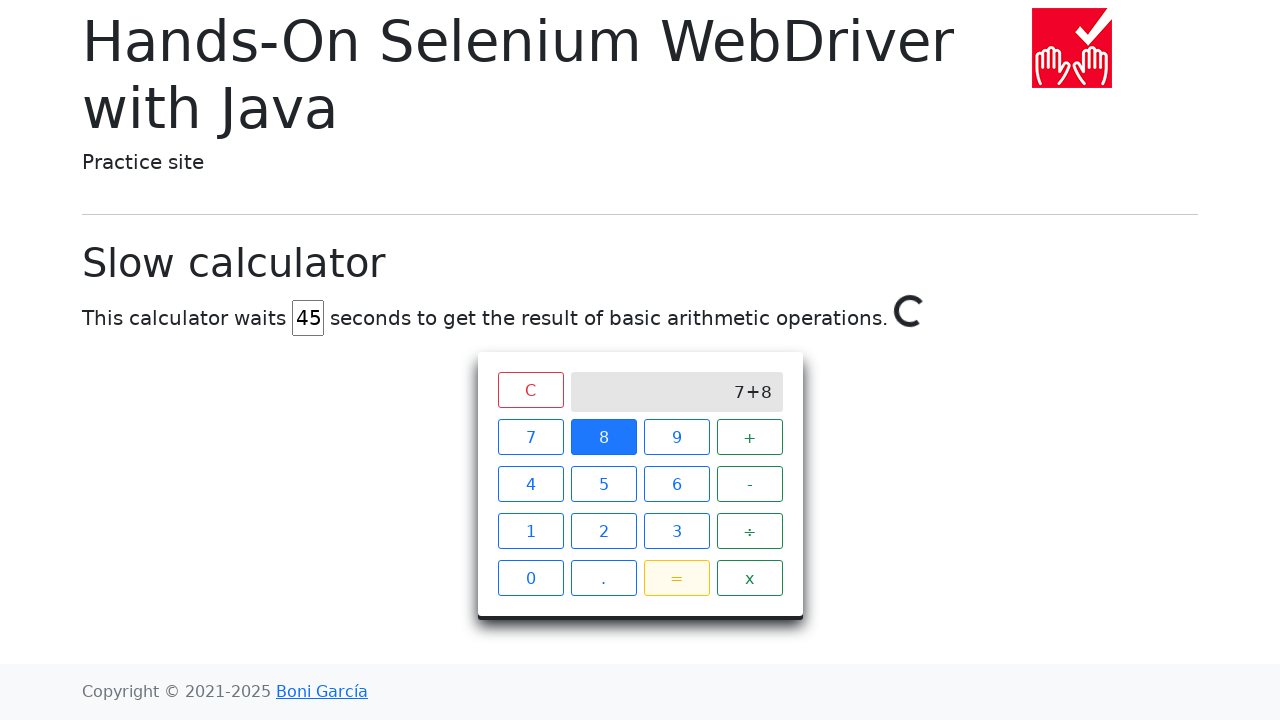

Verified calculation result equals 15
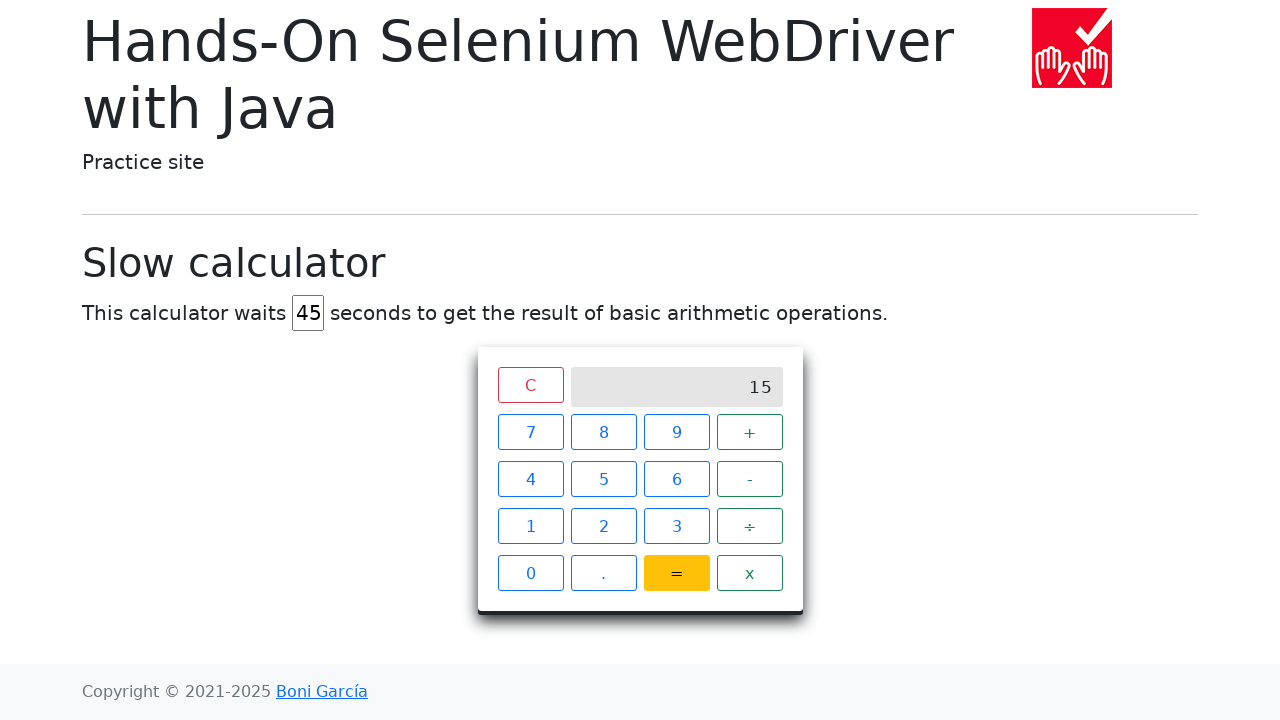

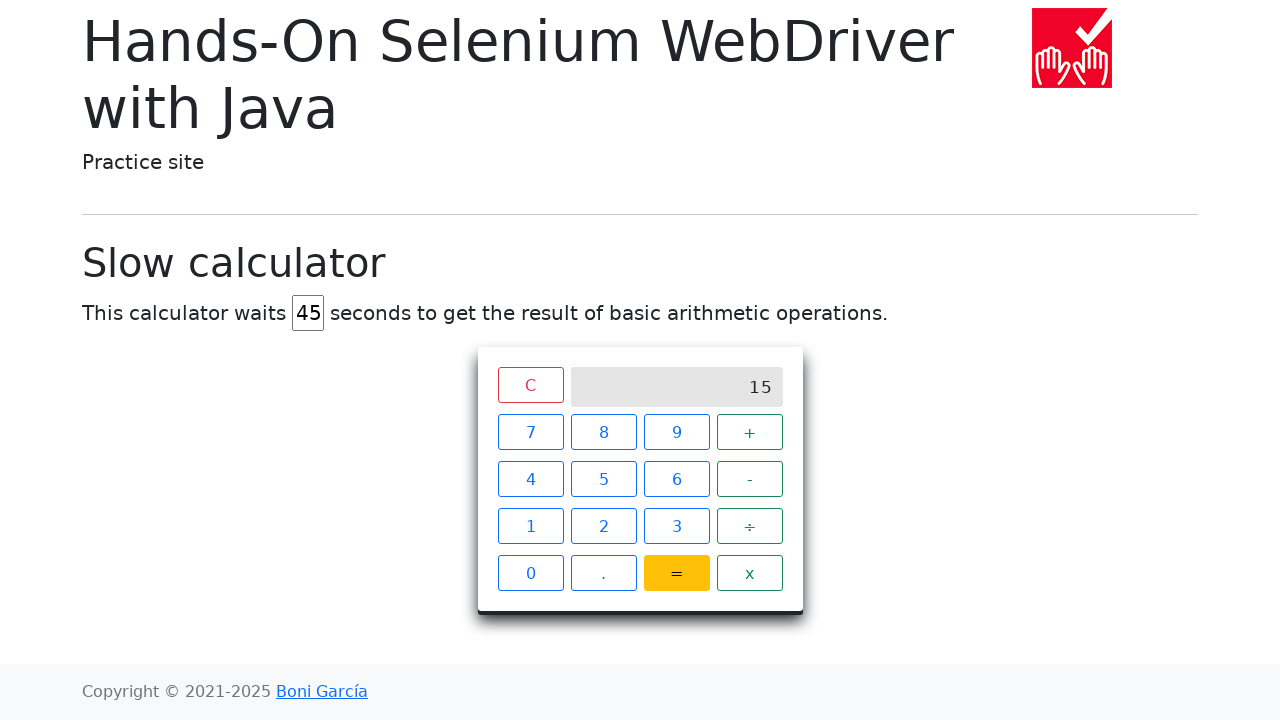